Tests passenger count dropdown functionality by clicking to open the dropdown, incrementing adult count 4 times (from 1 to 5), closing the dropdown, and verifying the display shows "5 Adult"

Starting URL: https://rahulshettyacademy.com/dropdownsPractise/

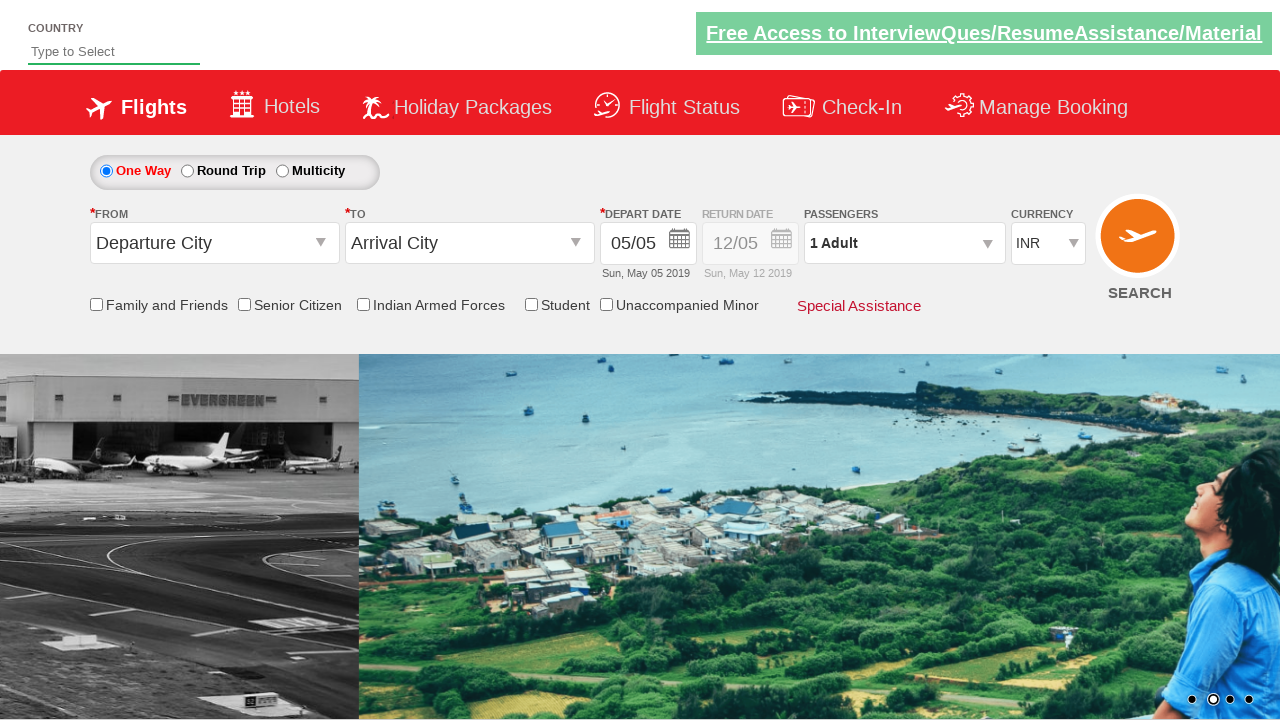

Clicked on passenger info dropdown to open it at (904, 243) on #divpaxinfo
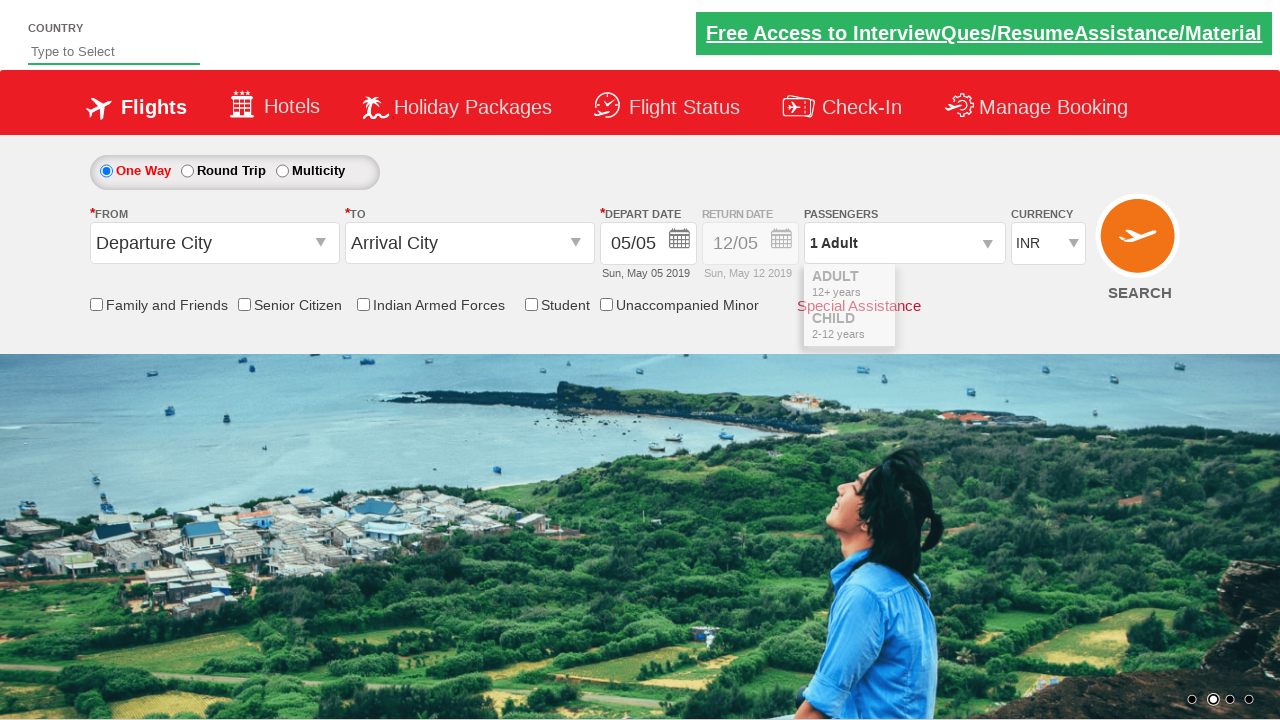

Increment adult button became visible
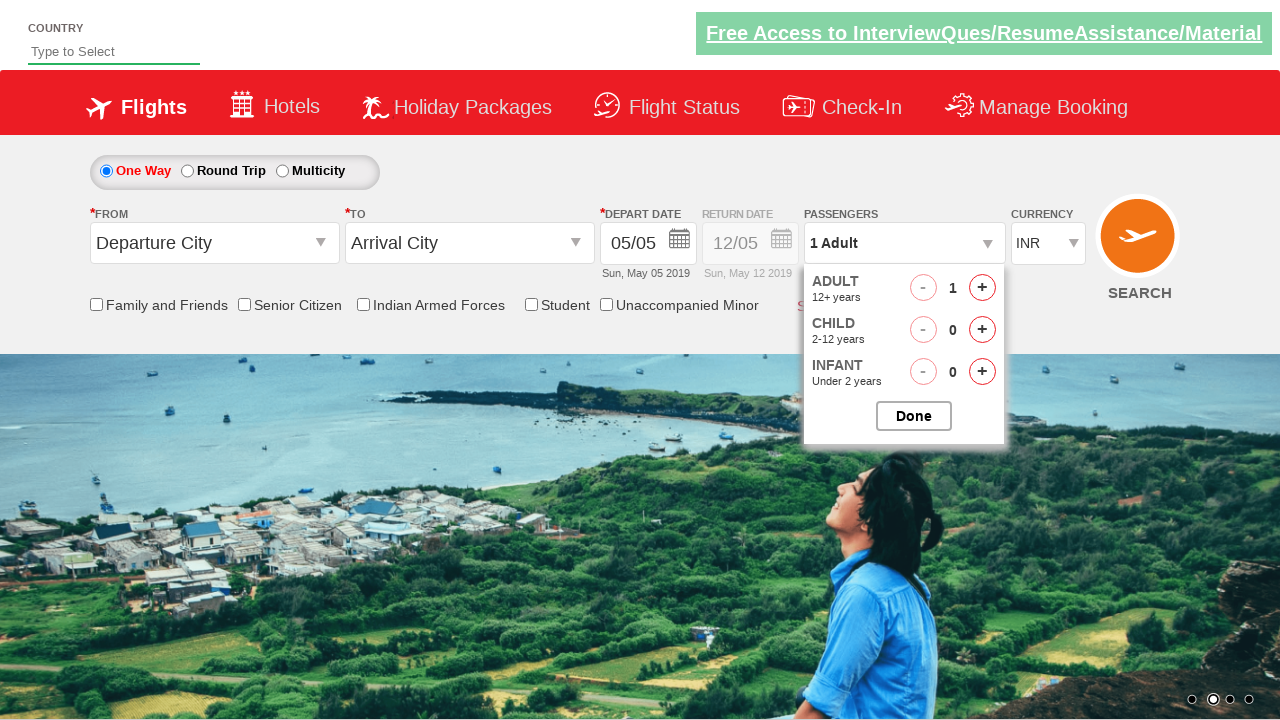

Clicked increment adult button (iteration 1 of 4) at (982, 288) on #hrefIncAdt
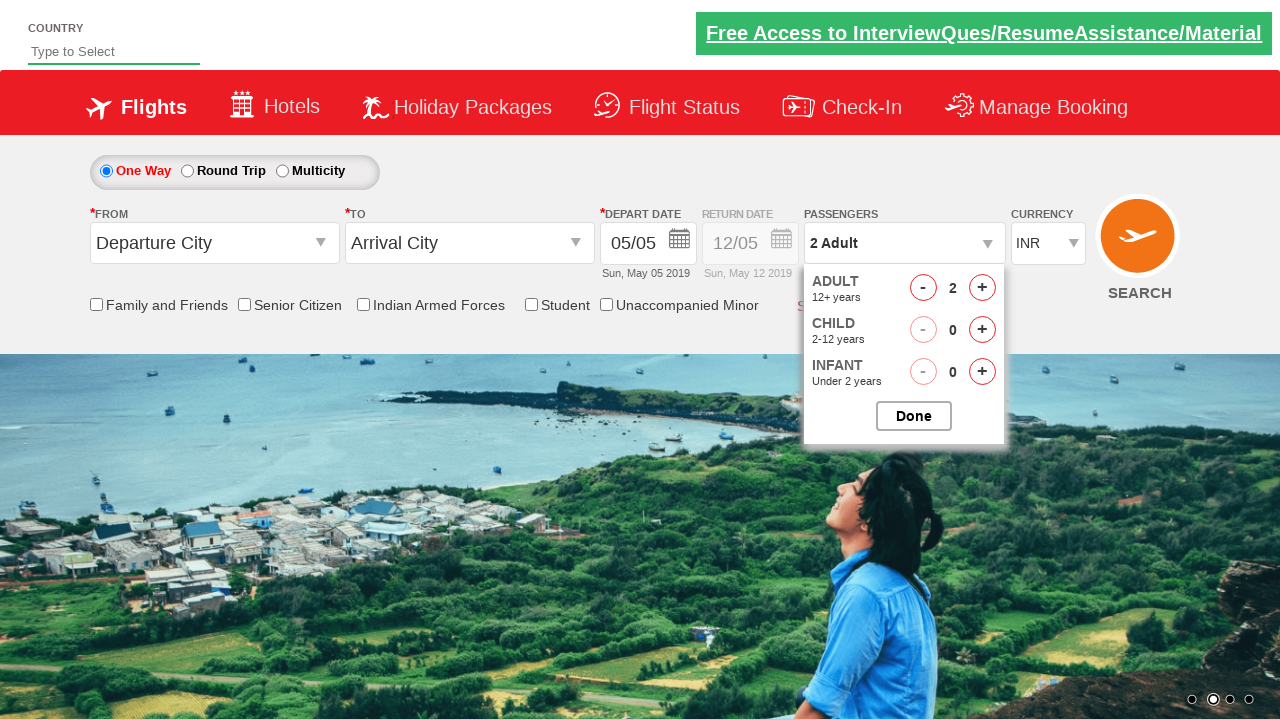

Clicked increment adult button (iteration 2 of 4) at (982, 288) on #hrefIncAdt
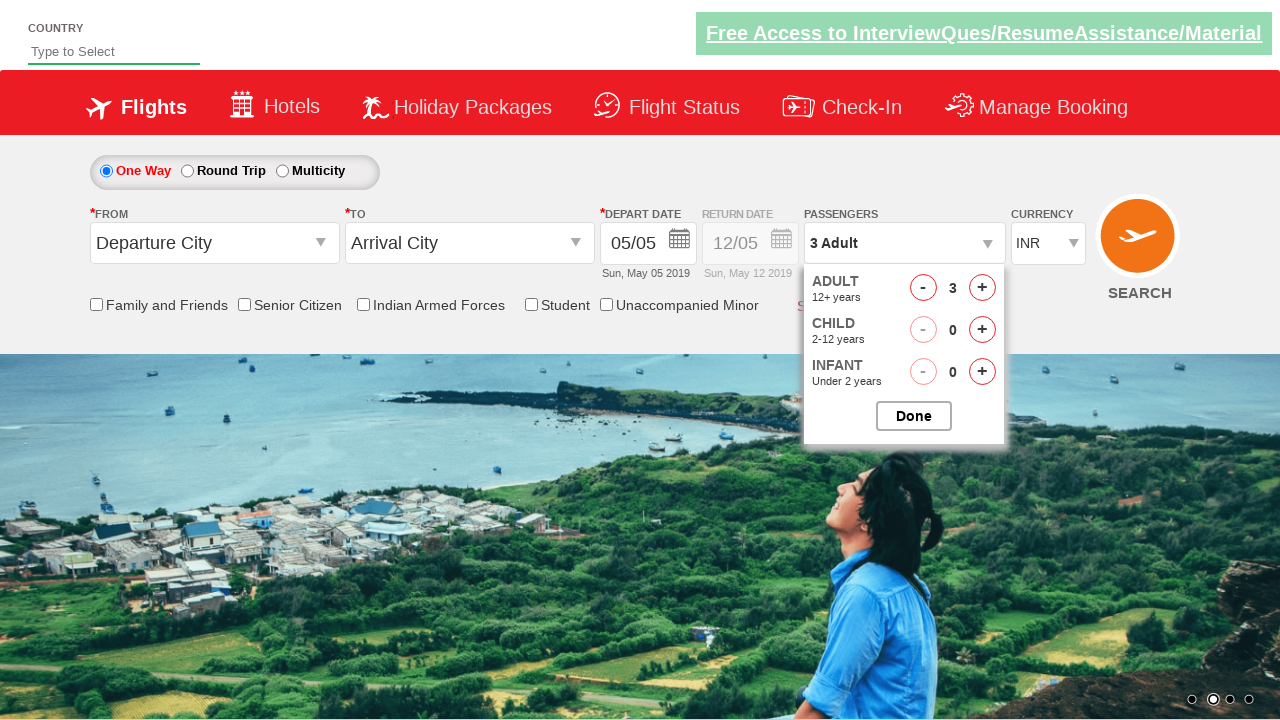

Clicked increment adult button (iteration 3 of 4) at (982, 288) on #hrefIncAdt
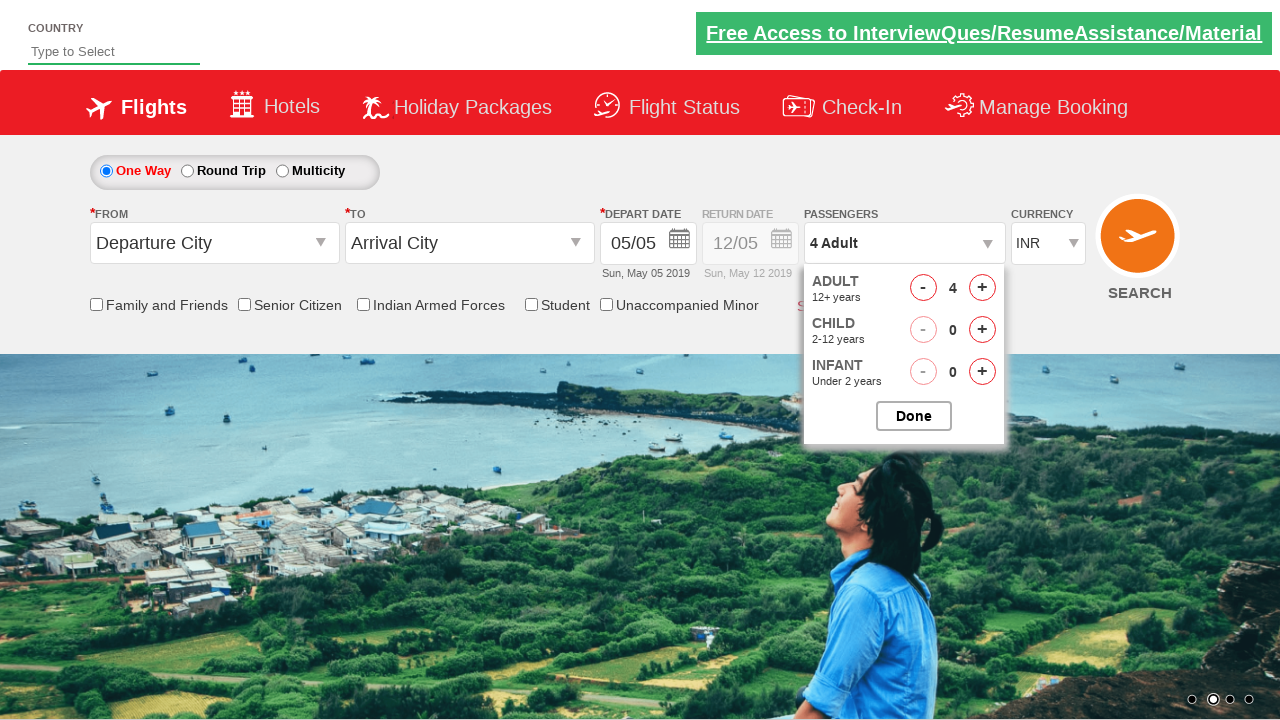

Clicked increment adult button (iteration 4 of 4) at (982, 288) on #hrefIncAdt
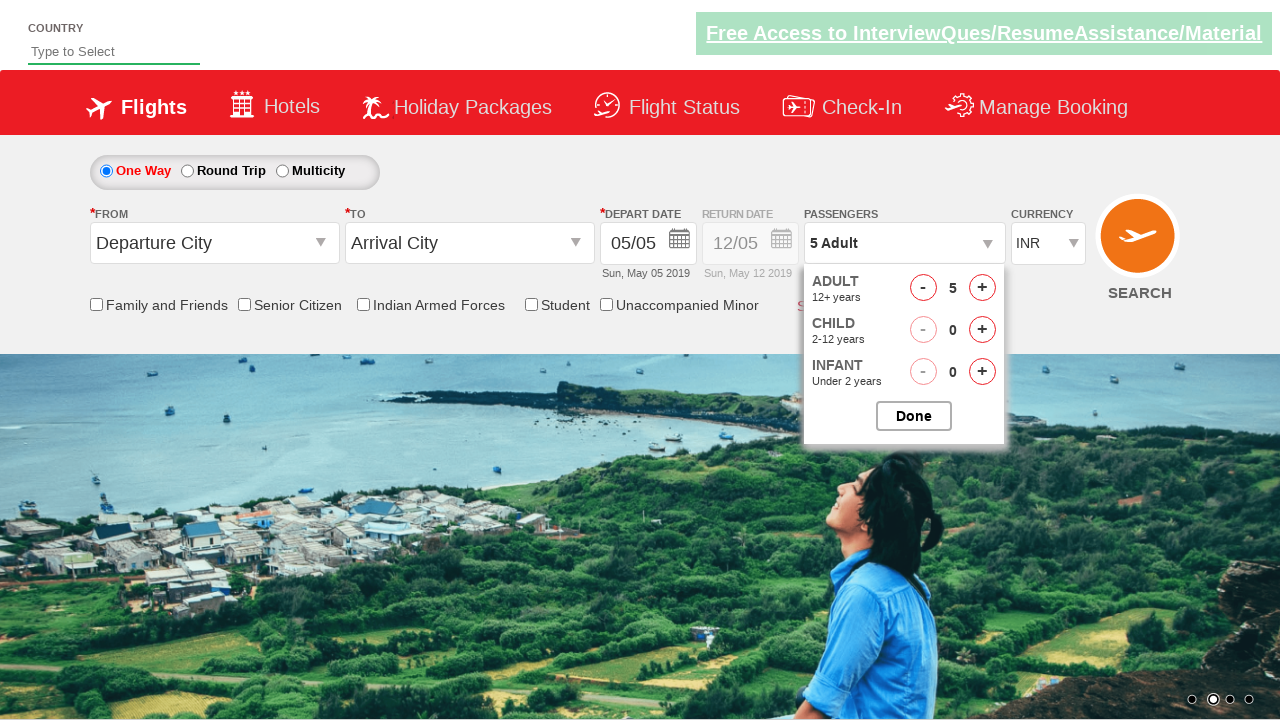

Clicked button to close passenger options dropdown at (914, 416) on #btnclosepaxoption
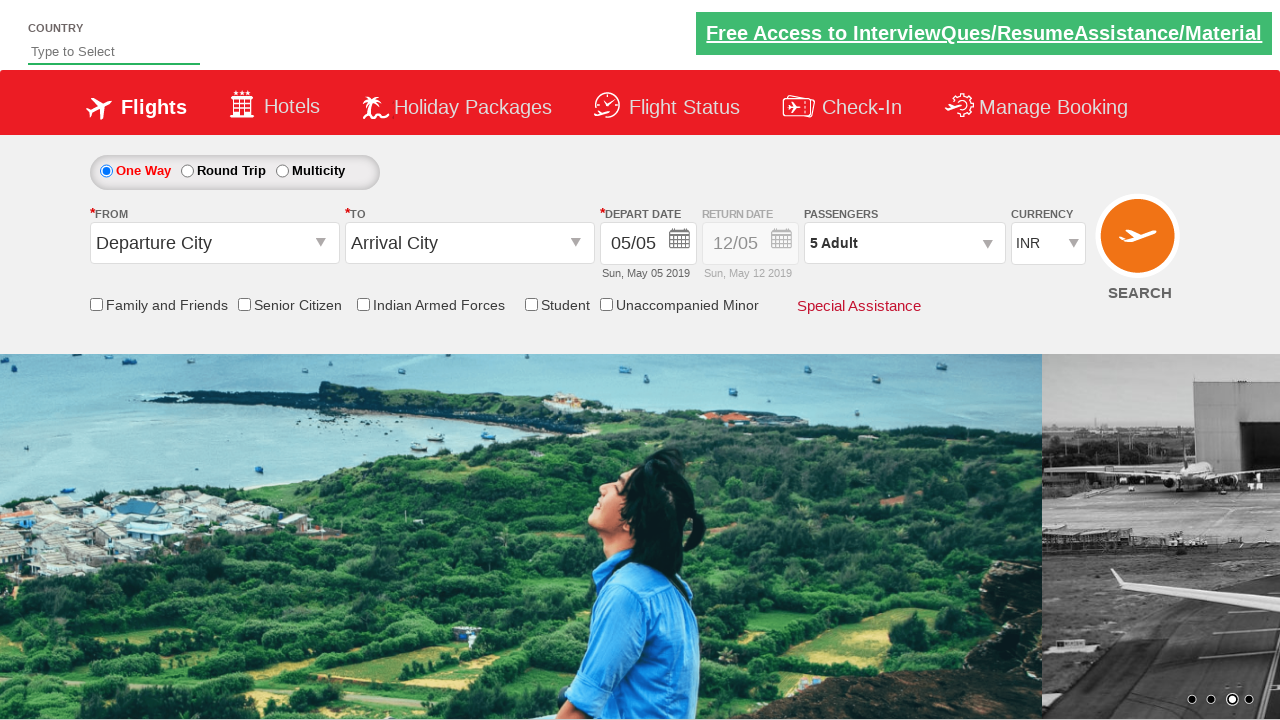

Waited for passenger info display to be ready
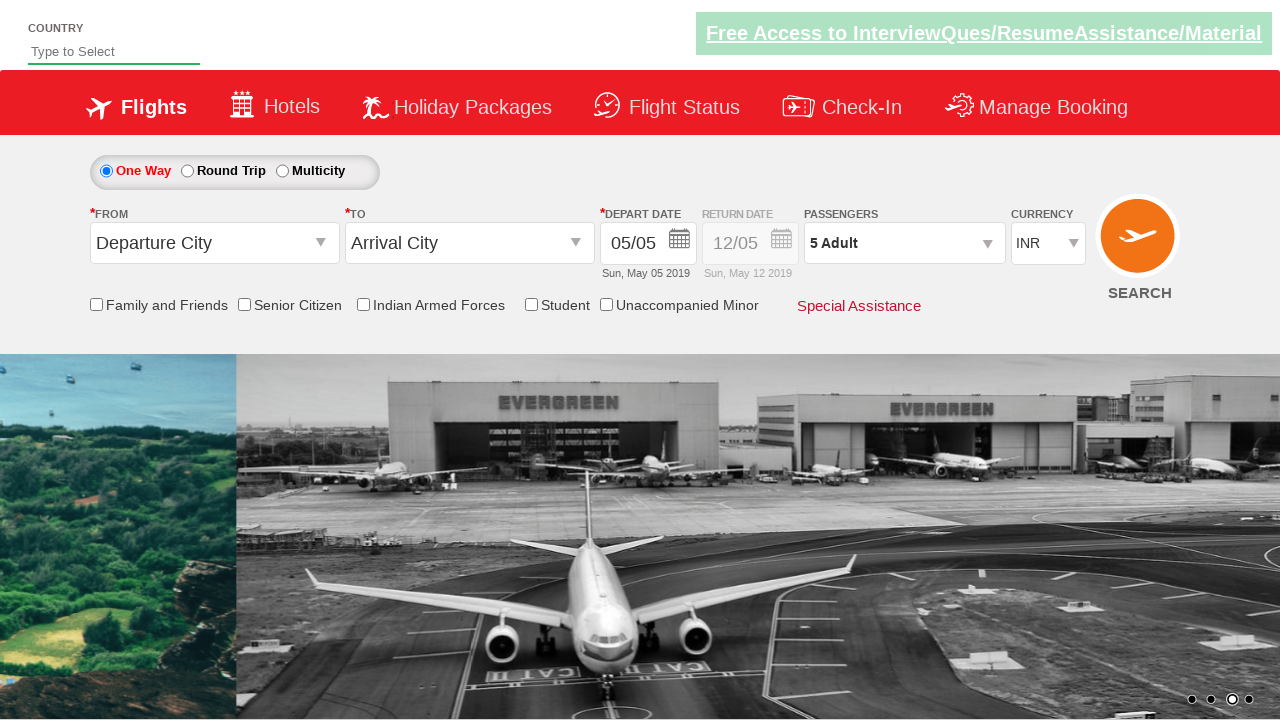

Verified passenger count displays '5 Adult'
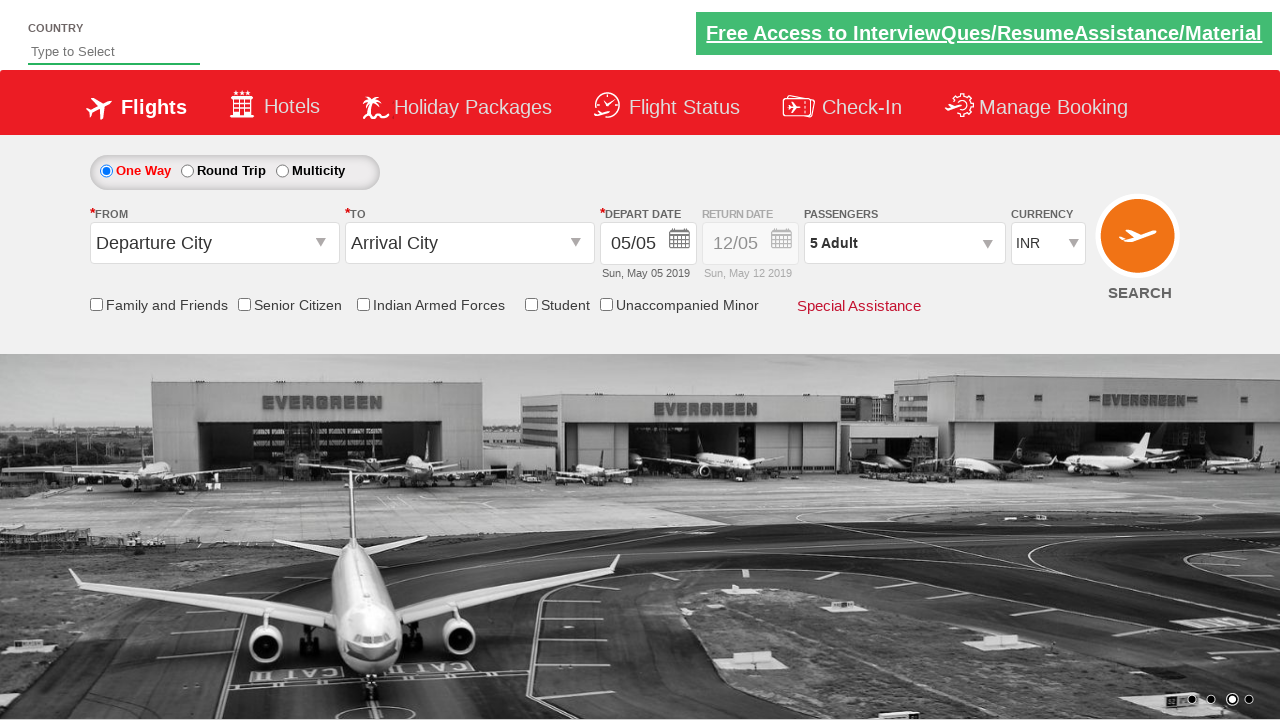

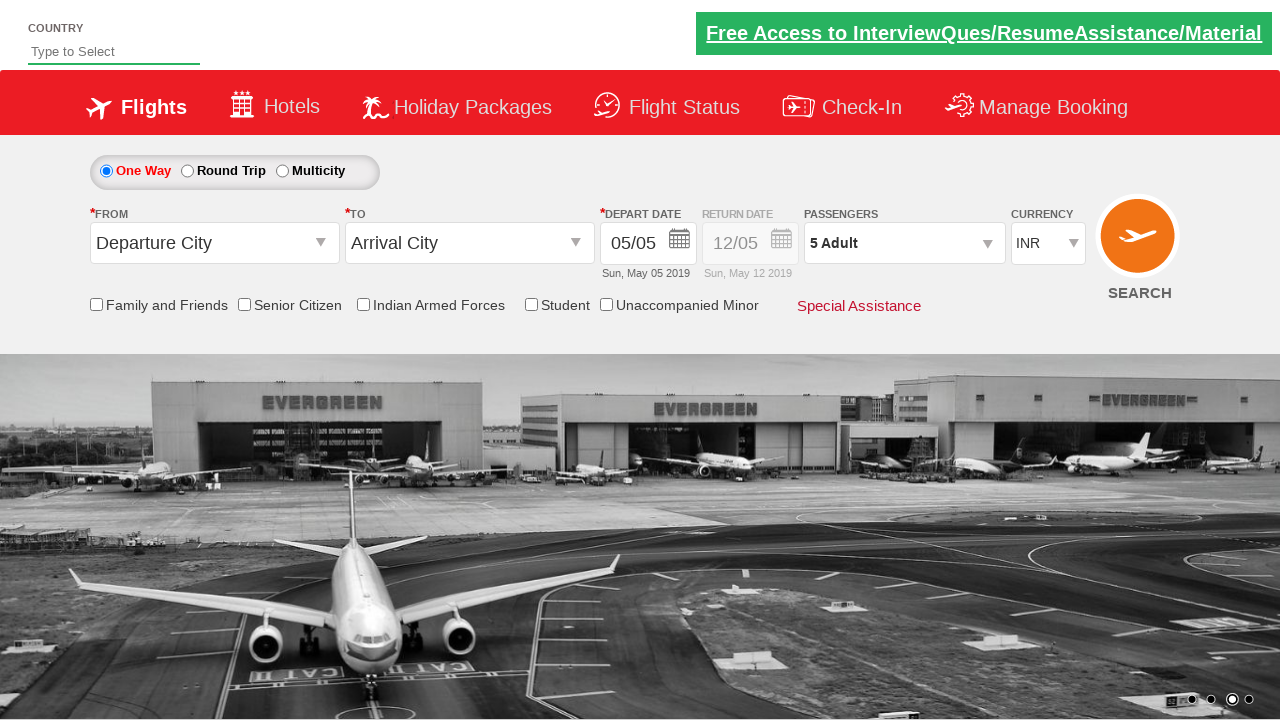